Tests browser window size manipulation by maximizing the window, retrieving the current size, and then setting a custom window dimension (1100x400).

Starting URL: https://vctcpune.com/selenium/practice.html

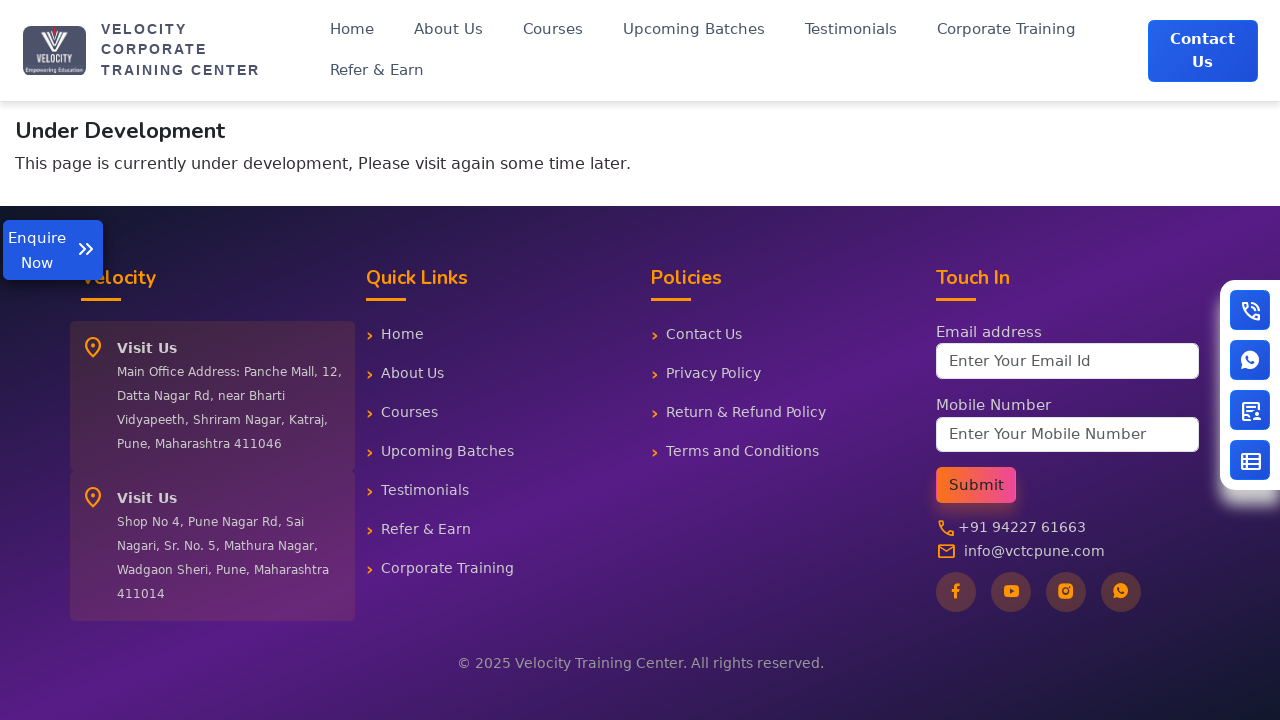

Retrieved default viewport size
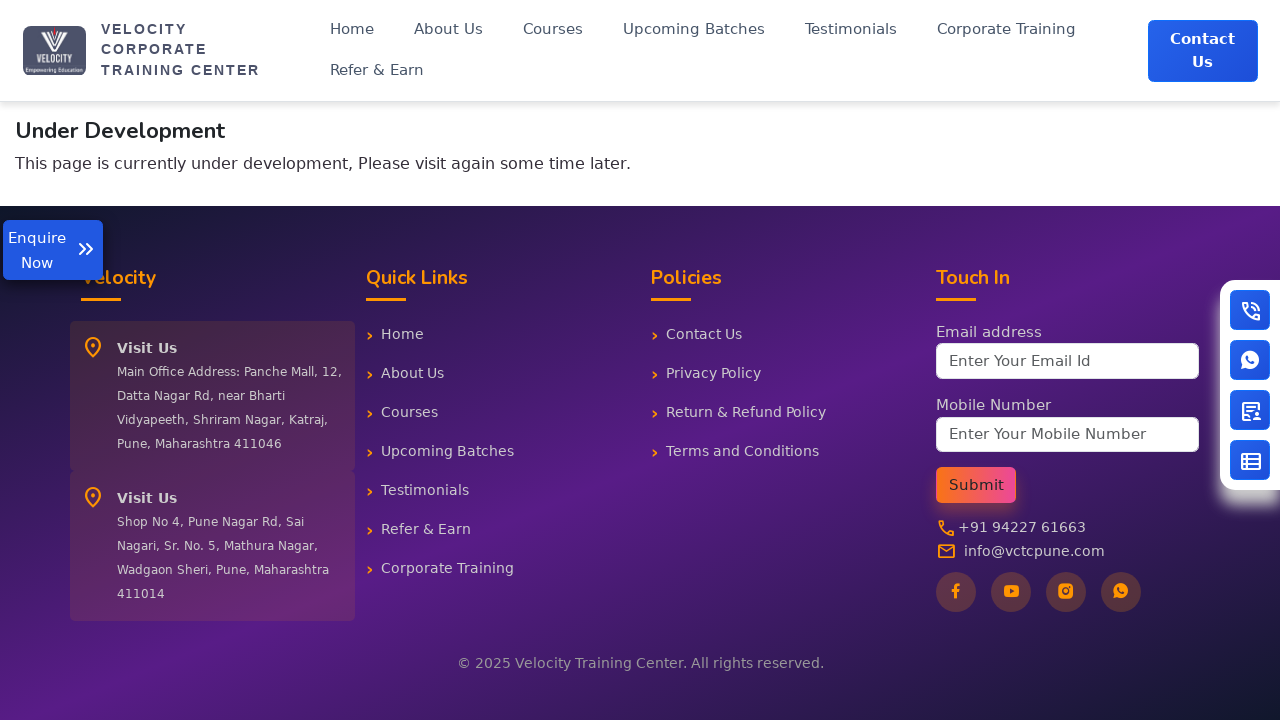

Set viewport size to 1100x400
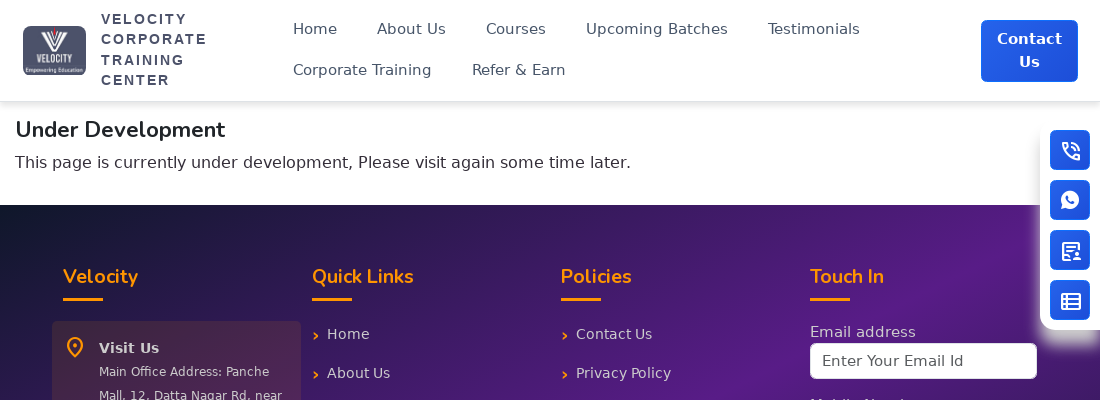

Verified new viewport size of 1100x400 was applied
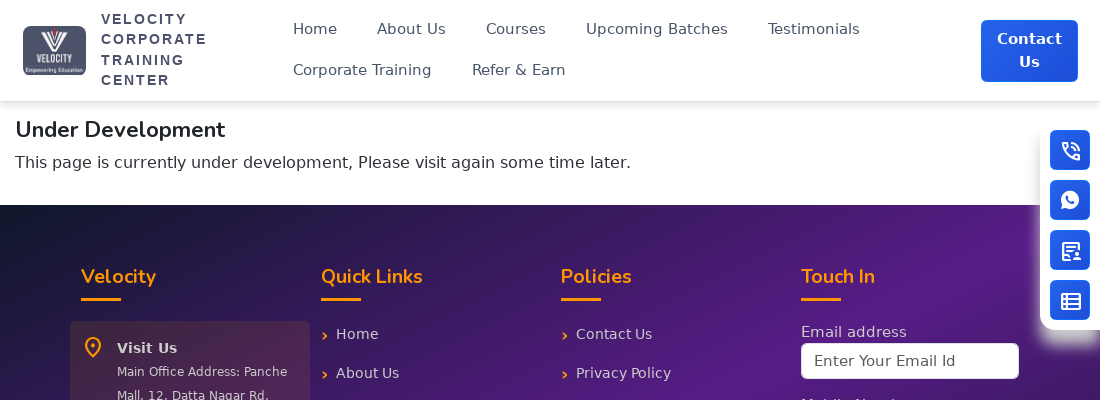

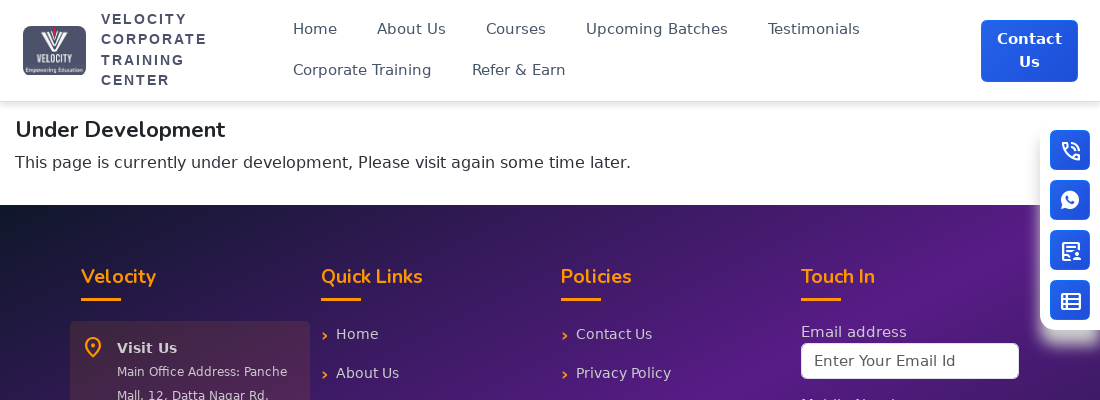